Navigates to the Puma India e-commerce website and waits for the page to load, verifying the site is accessible.

Starting URL: https://in.puma.com/in/en

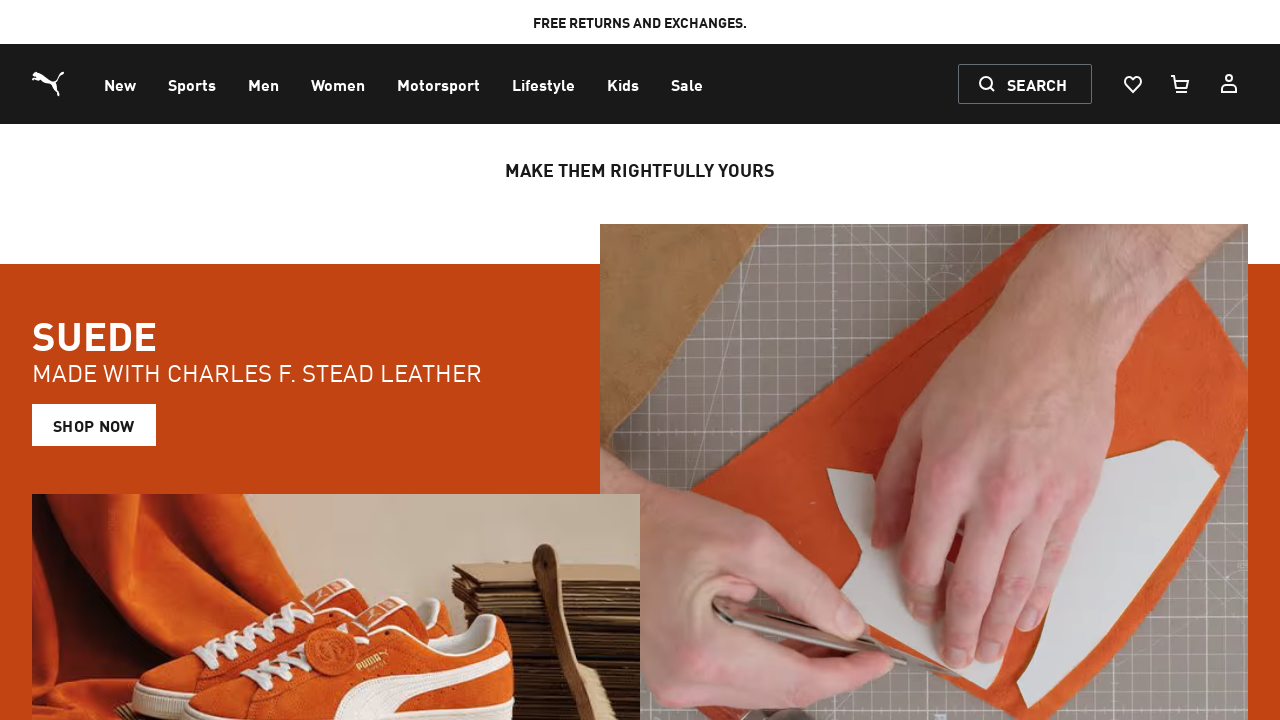

Waited for page network to become idle on Puma India website
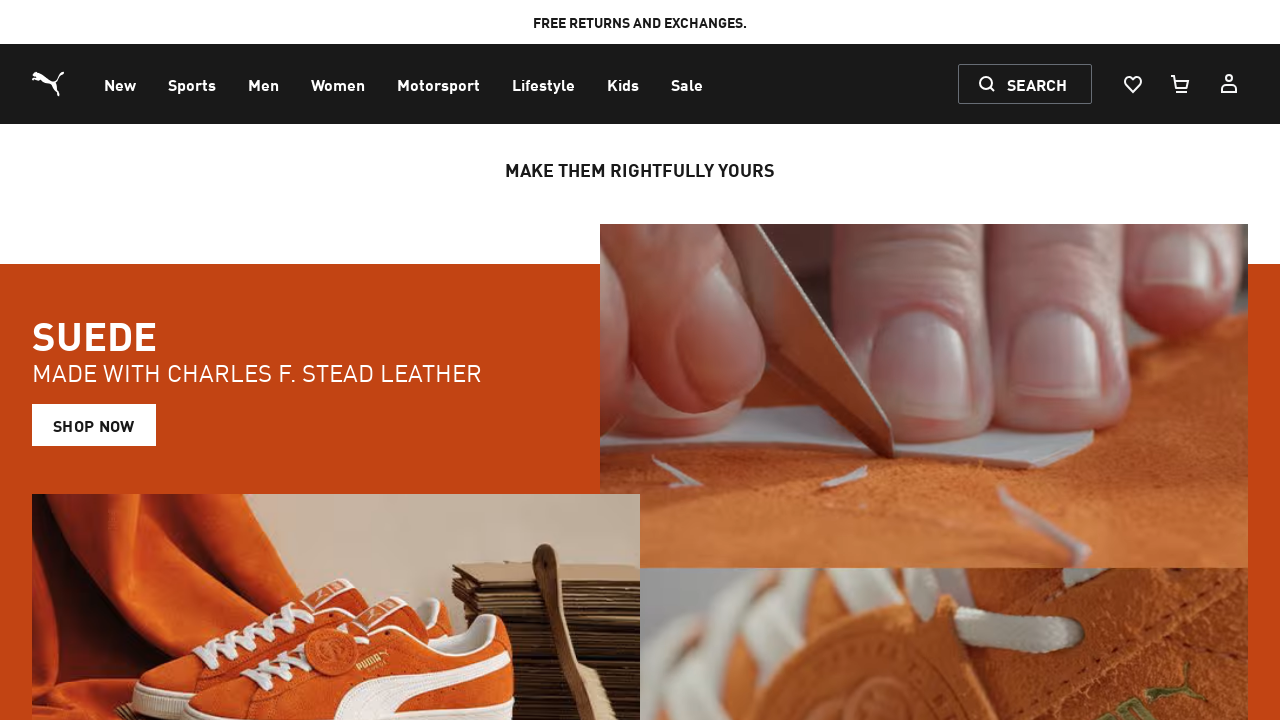

Verified body element loaded on Puma India e-commerce site
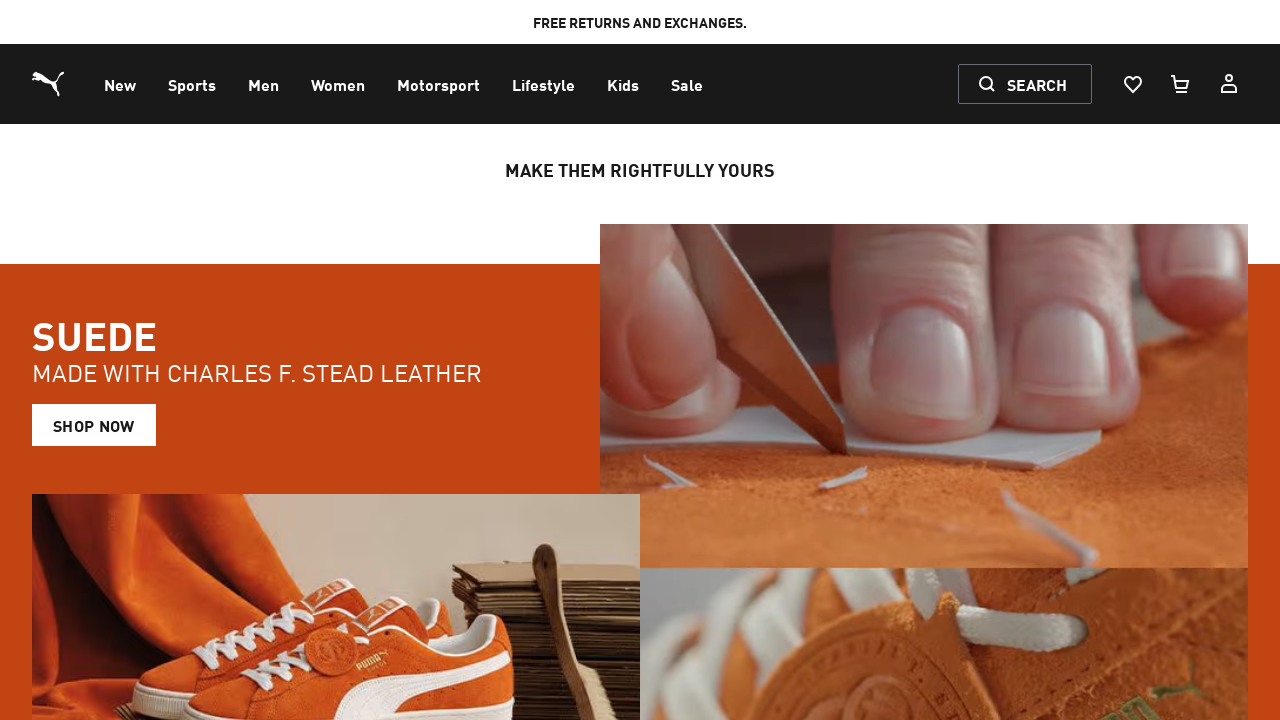

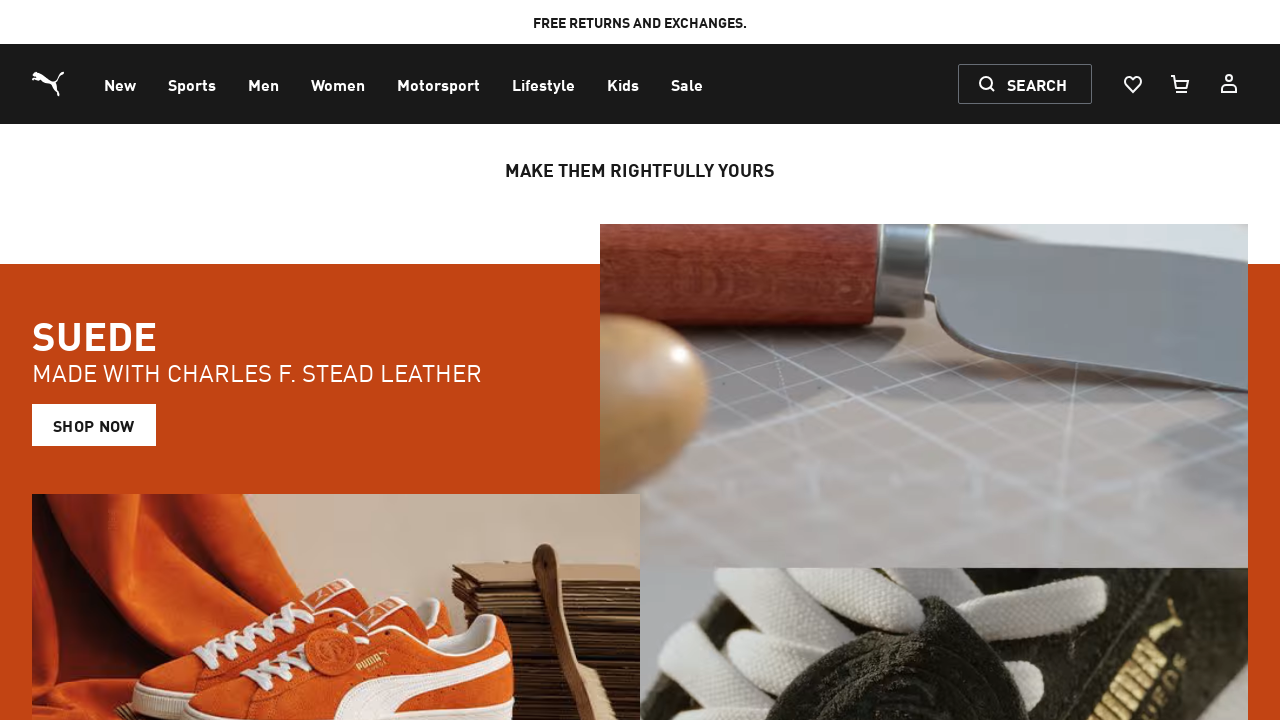